Tests an IP lookup website by entering an IP address into the search field, clicking the search button, and scrolling down to view results.

Starting URL: http://www.ipsorgu.com/ip_sorgulama.php

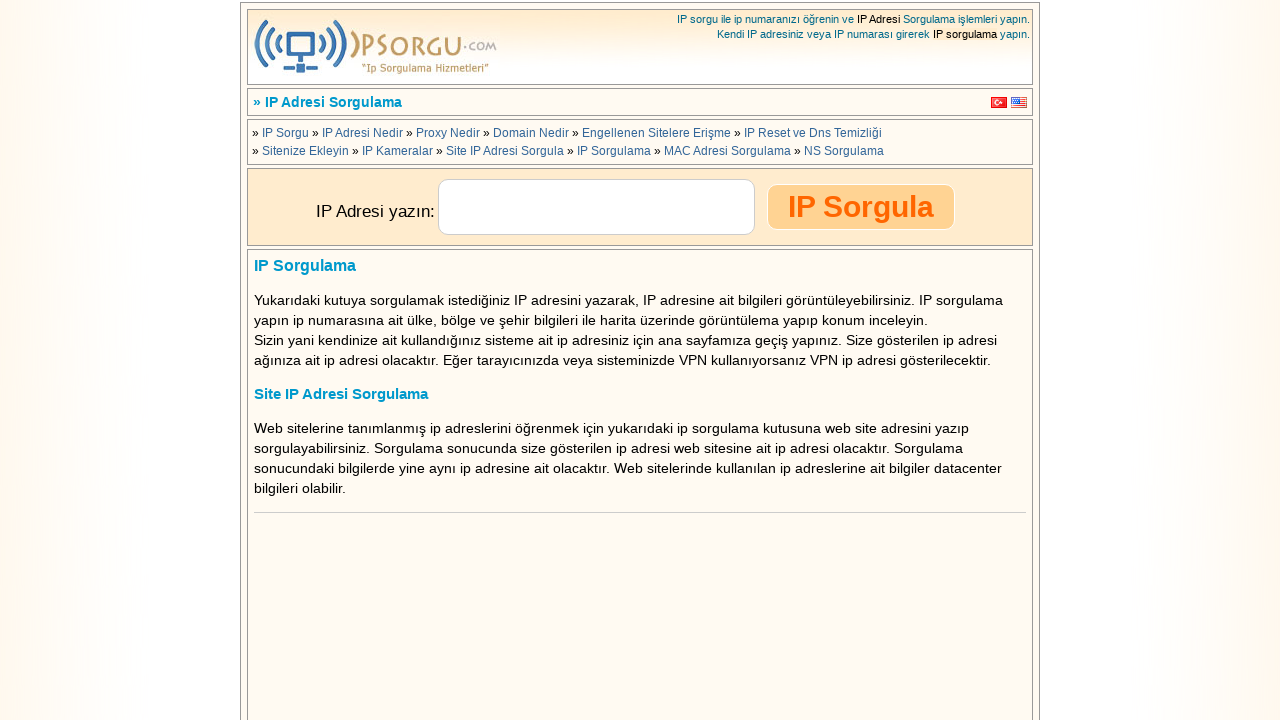

Cleared IP address field on #ip
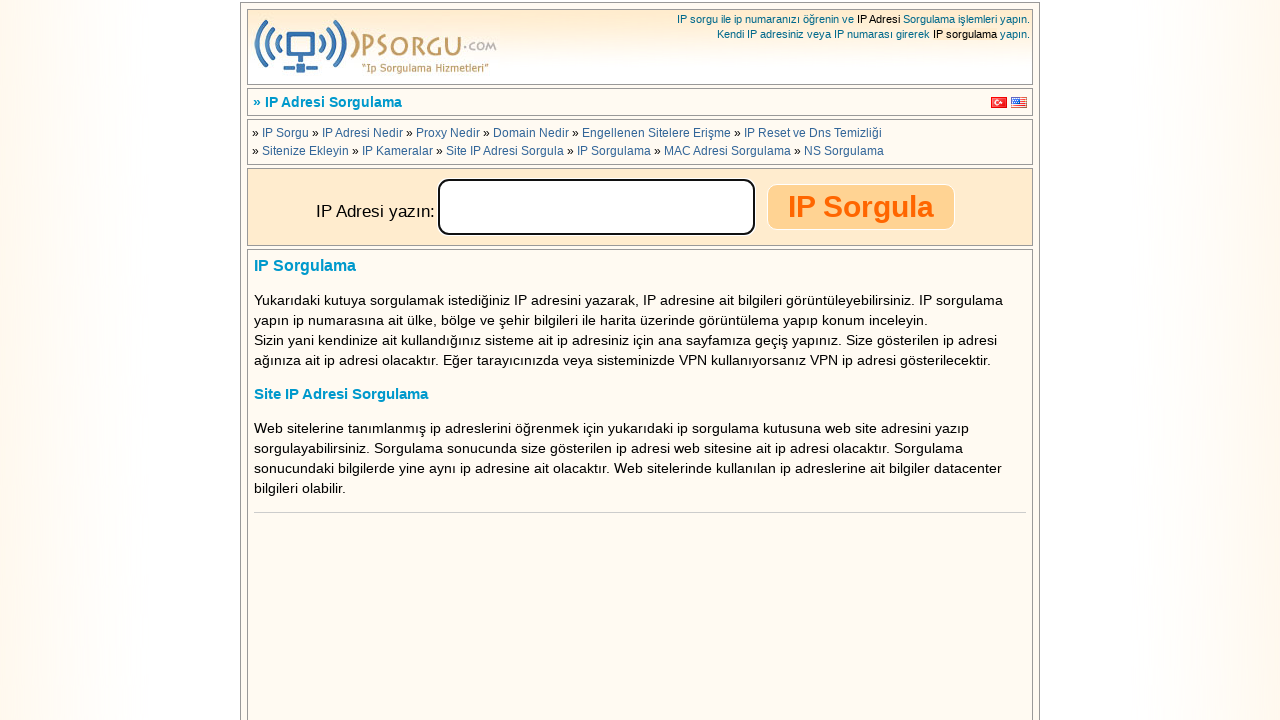

Filled IP address field with 8.8.8.8 on #ip
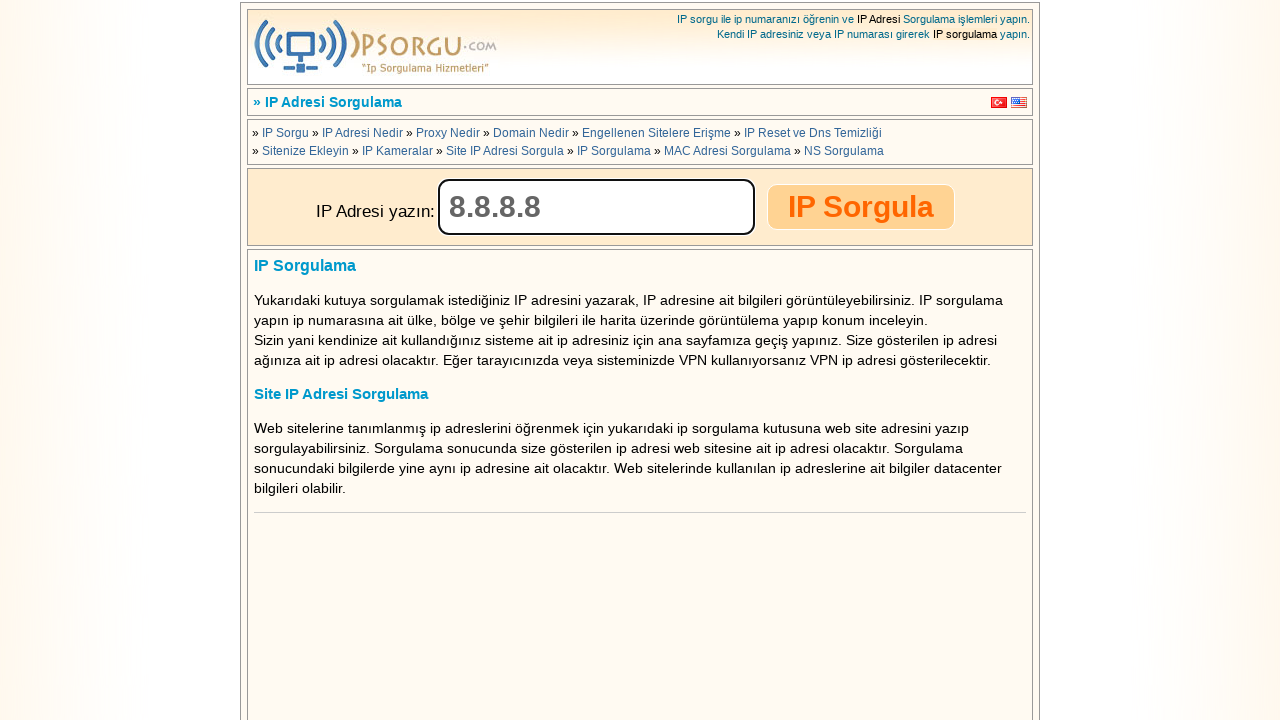

Clicked search button to lookup IP address at (861, 207) on #ip_sorgu_butonu
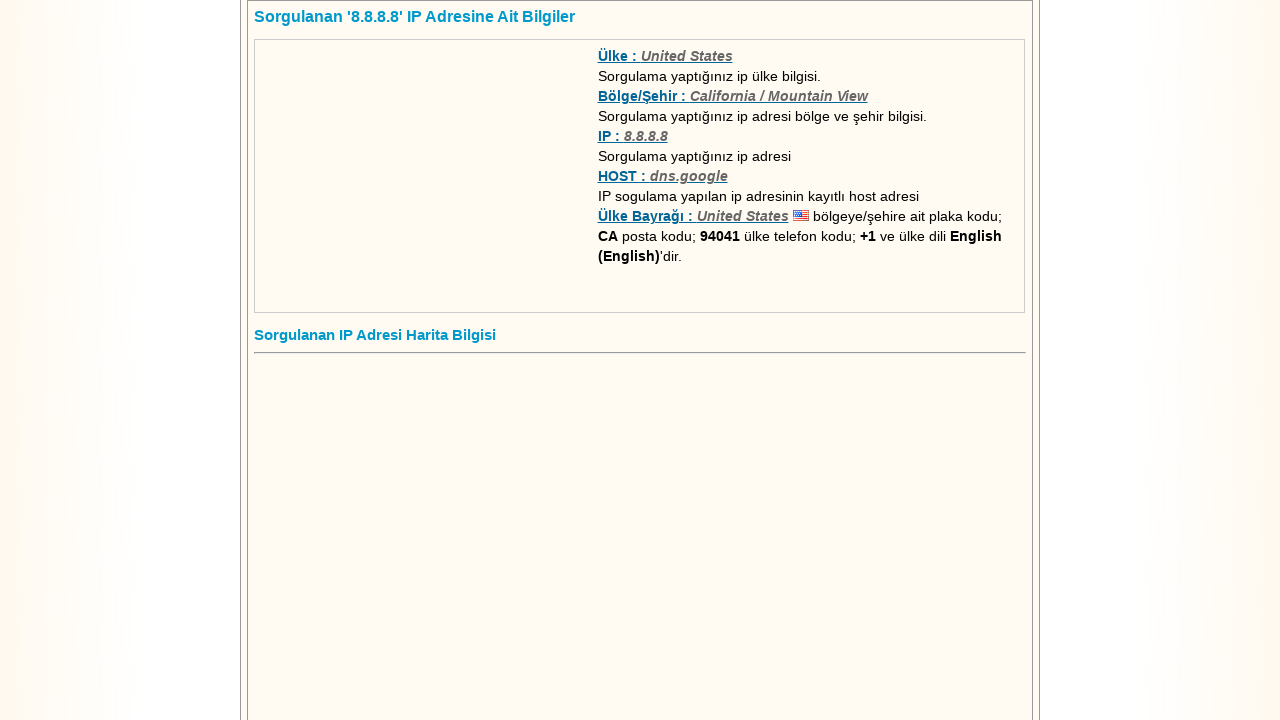

Waited for results to load
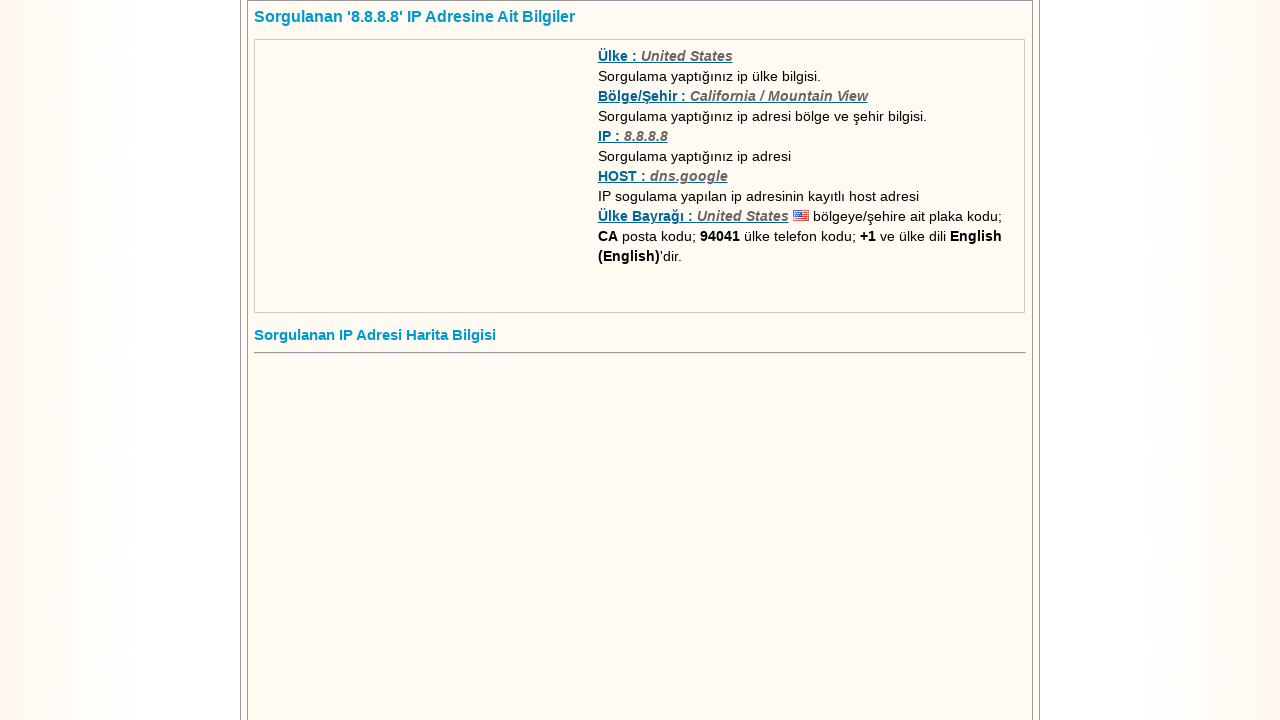

Scrolled down to view IP lookup results
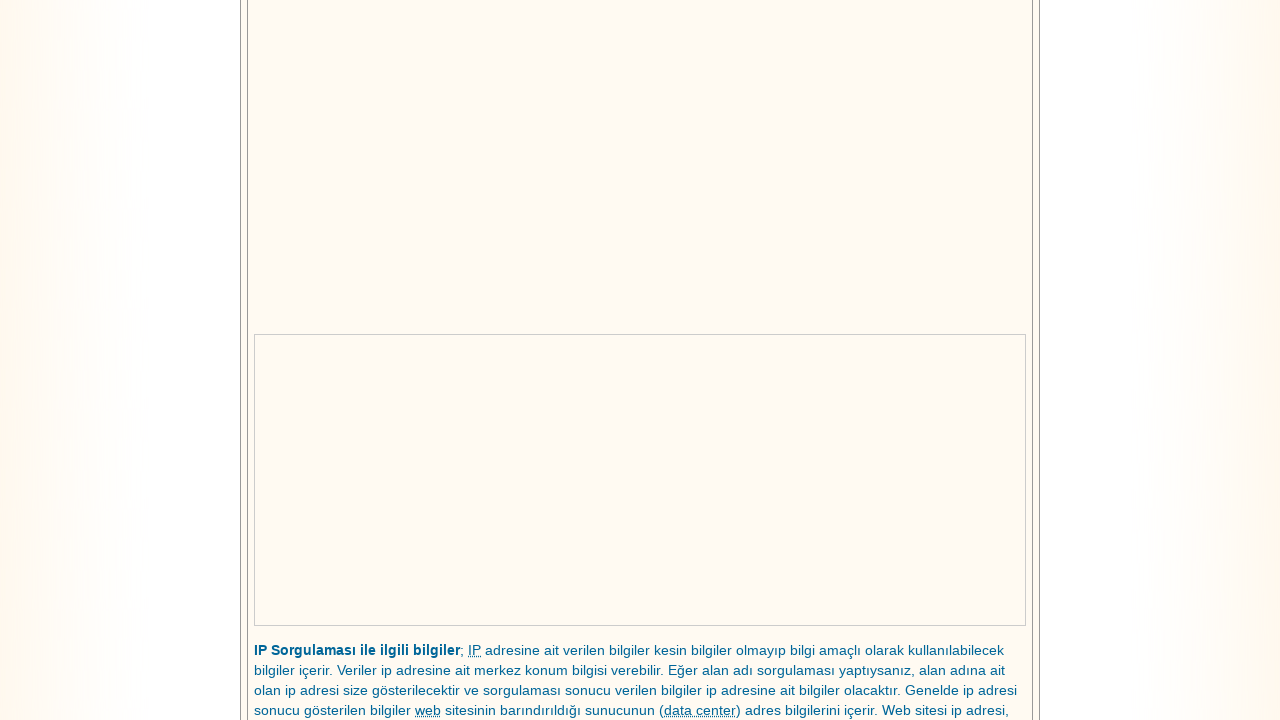

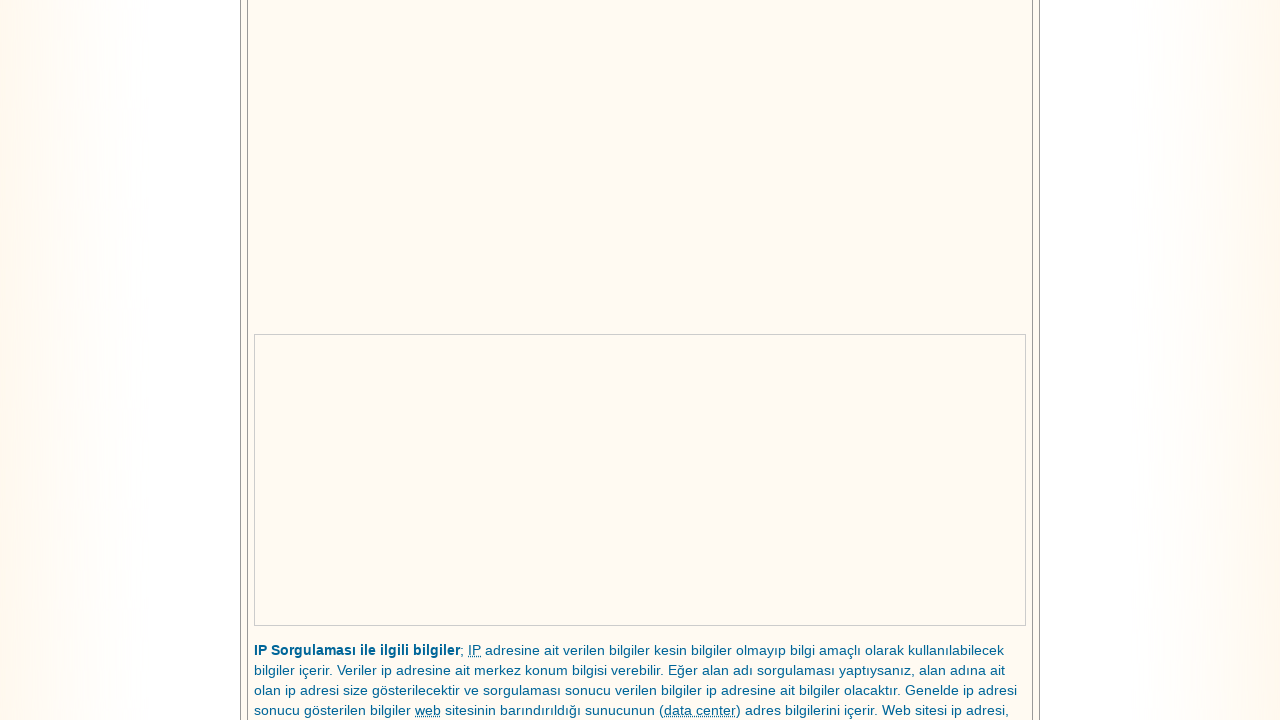